Tests a data types form by filling various input fields with different data types (name, email, phone, etc.) and submitting the form

Starting URL: https://bonigarcia.dev/selenium-webdriver-java/data-types.html

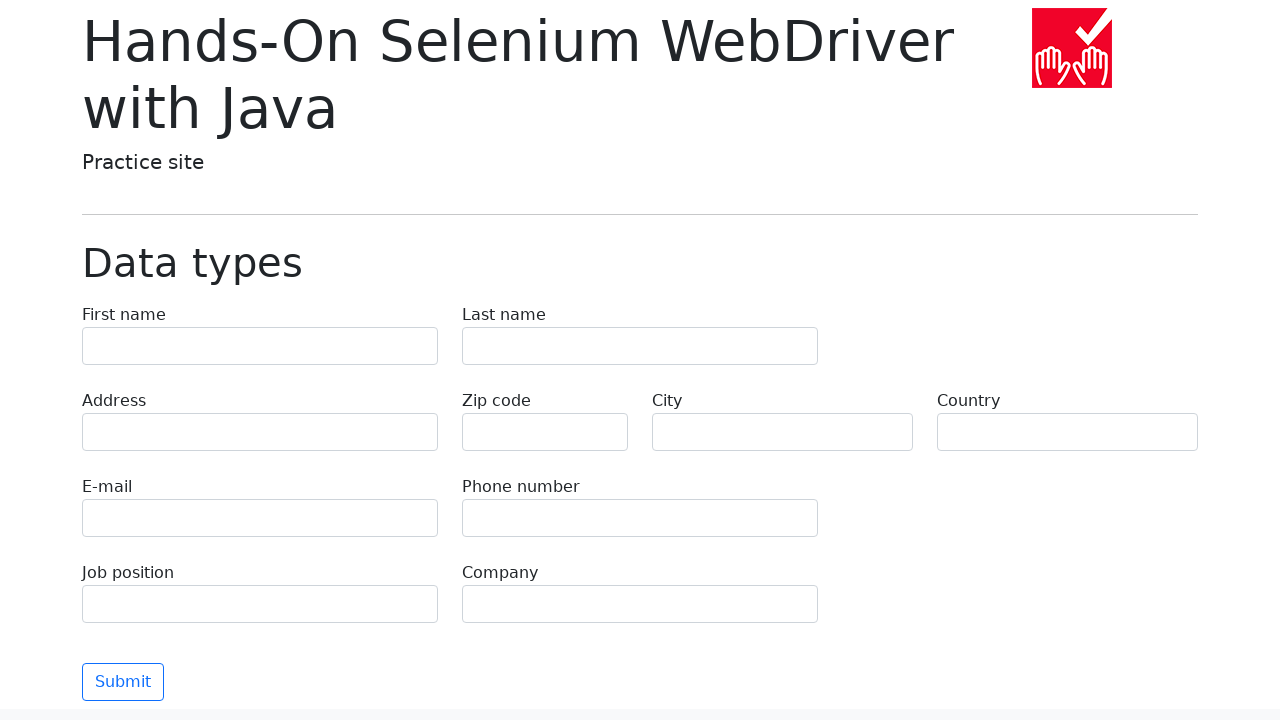

Navigated to data types form page
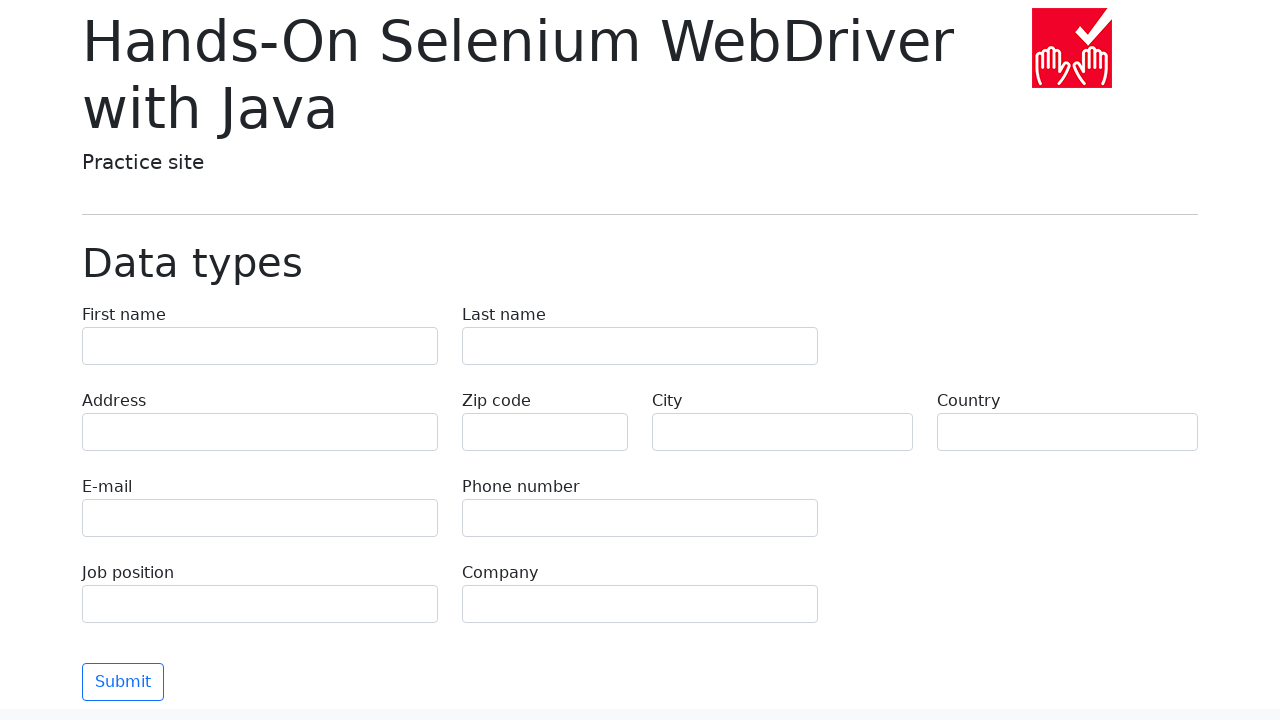

Filled first name field with 'John' on input[name='first-name']
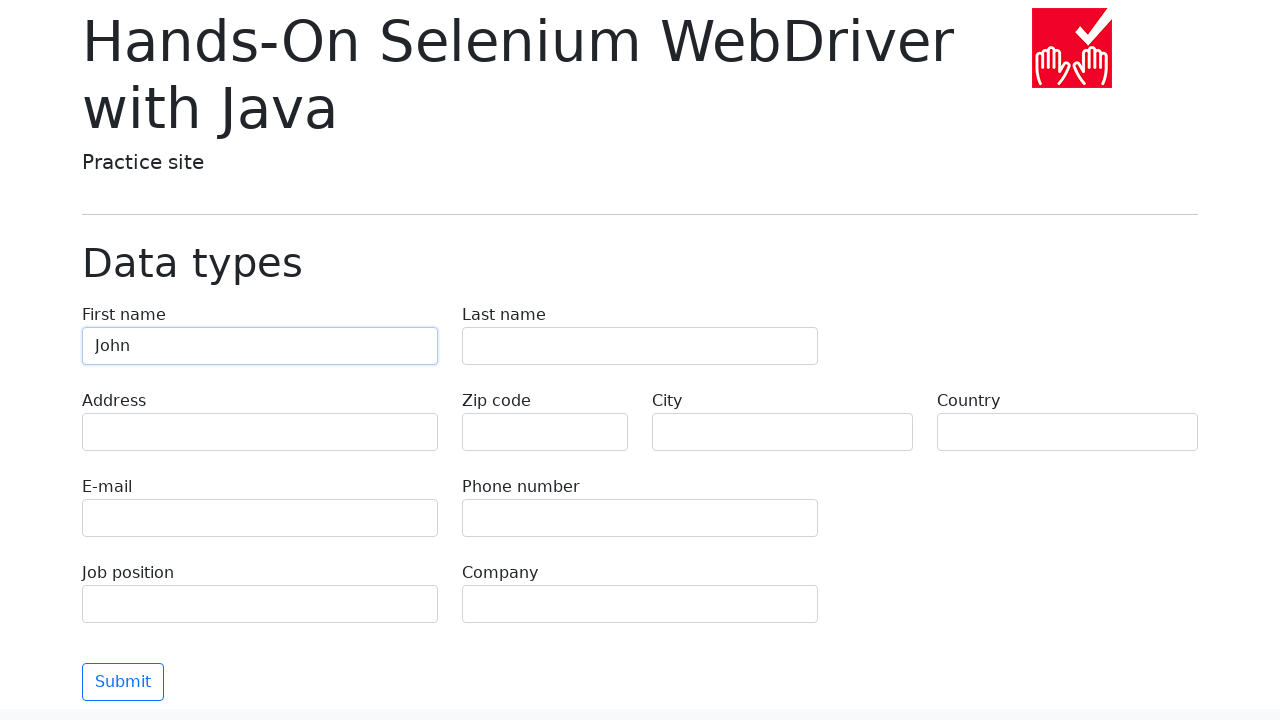

Filled last name field with 'Smith' on input[name='last-name']
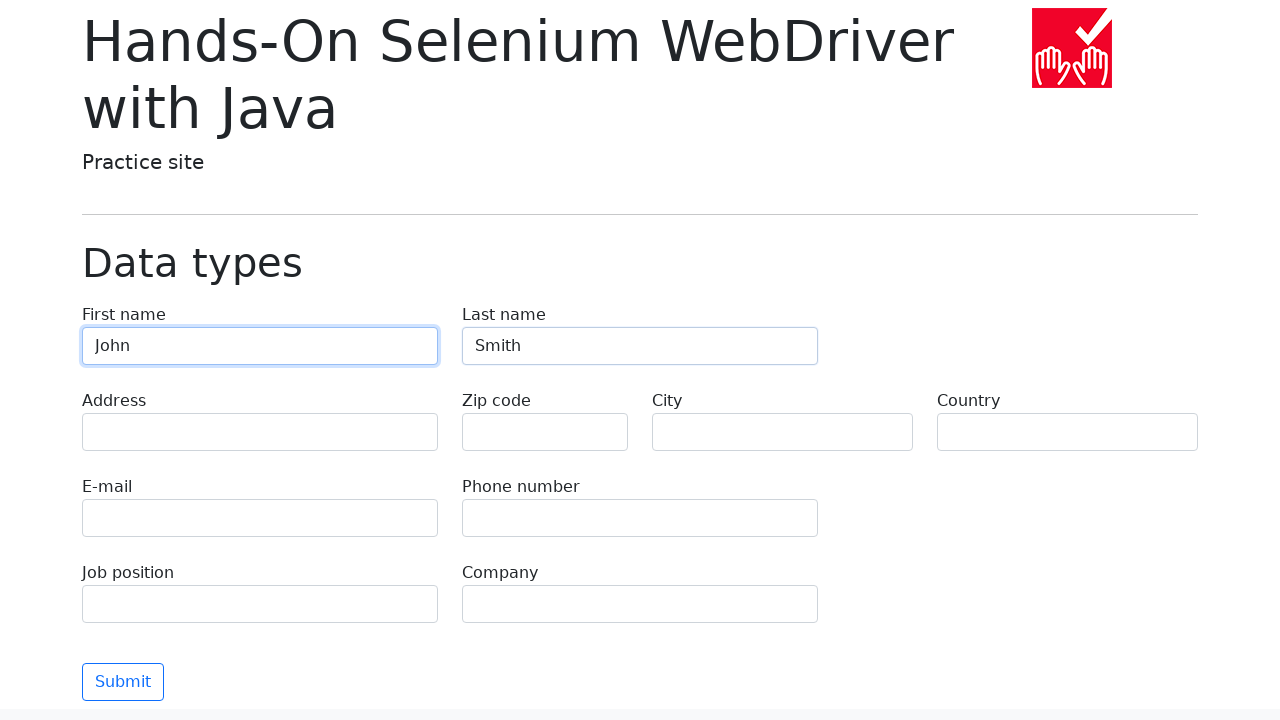

Filled address field with '123 Main Street' on input[name='address']
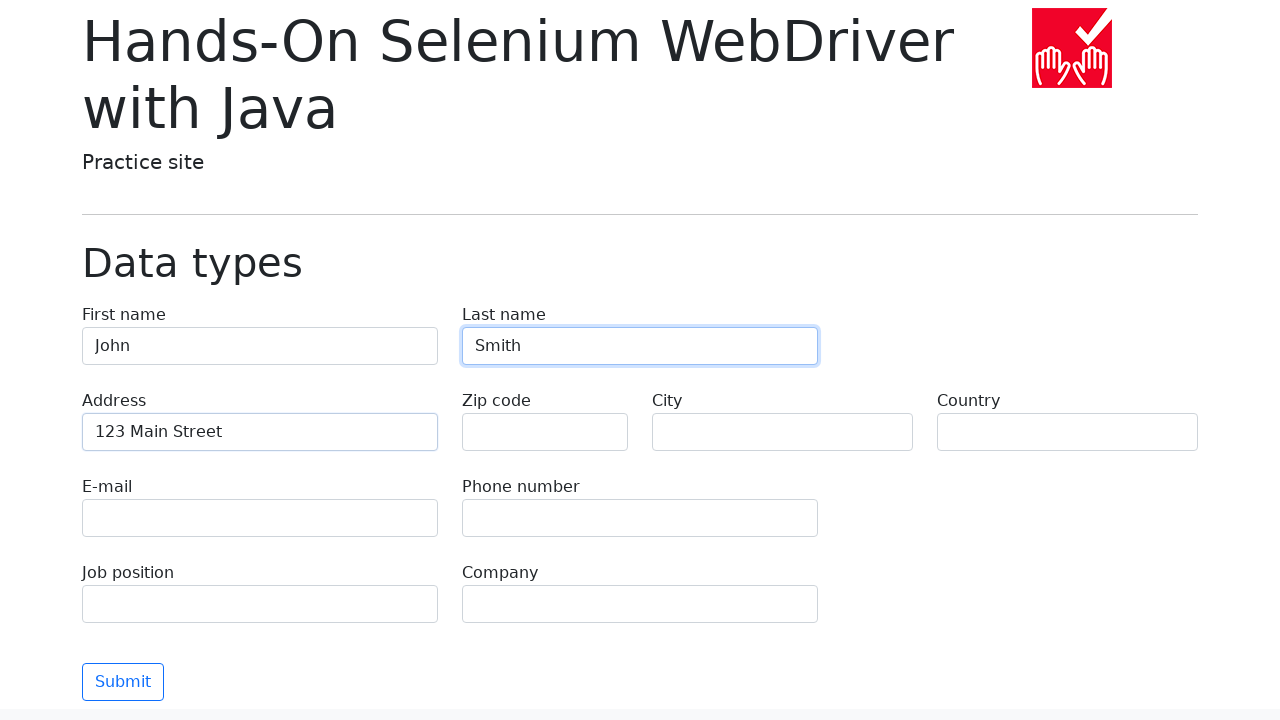

Filled zip code field with '90210' on input[name='zip-code']
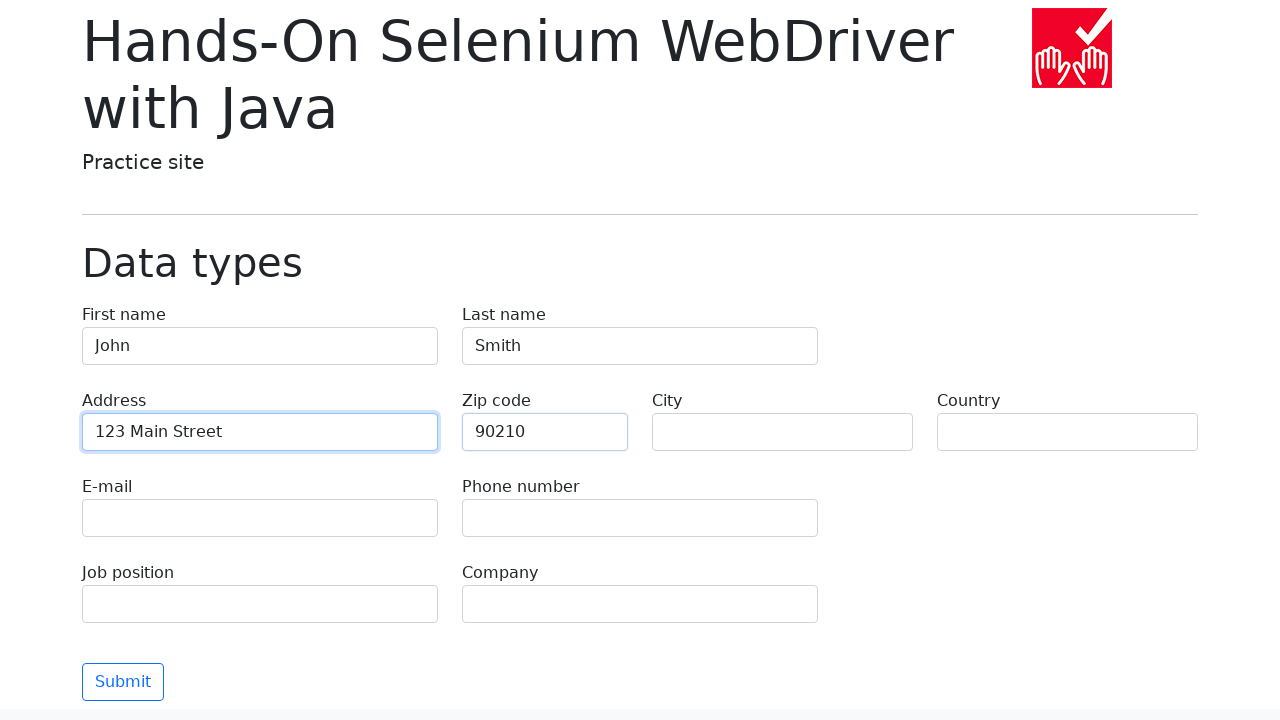

Filled city field with 'Los Angeles' on input[name='city']
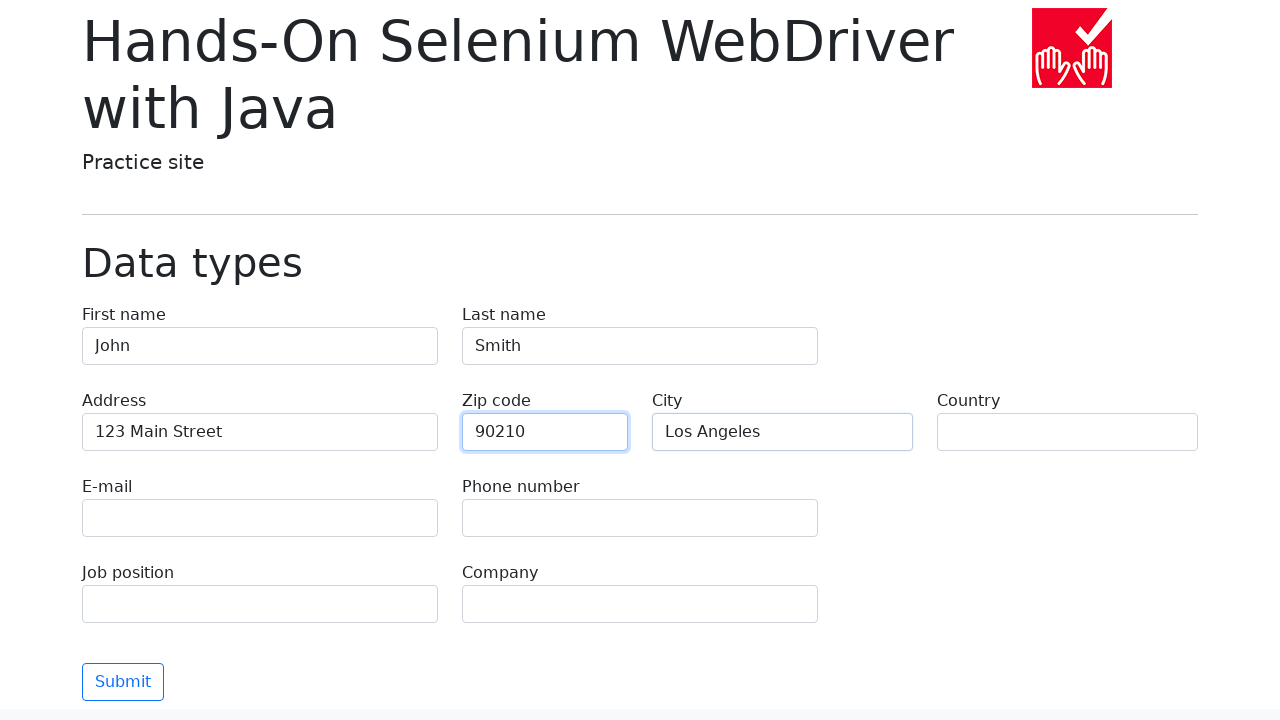

Filled country field with 'United States' on input[name='country']
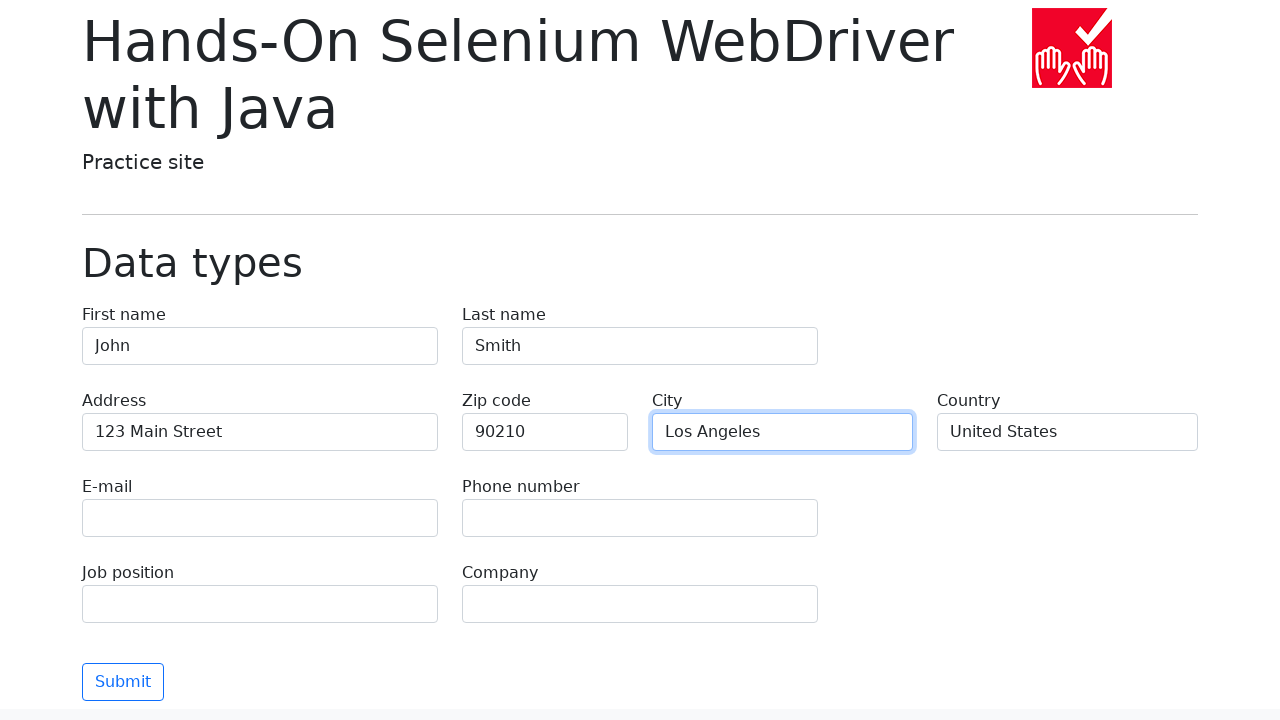

Filled email field with 'john.smith@example.com' on input[name='e-mail']
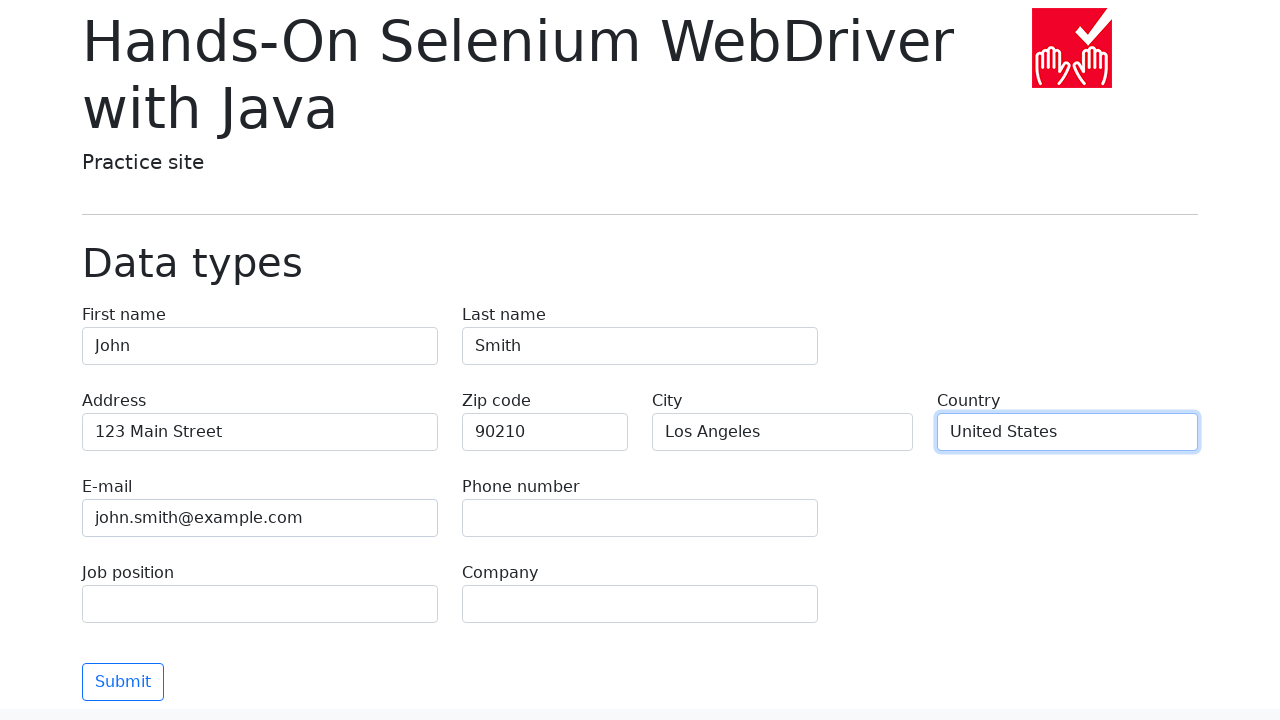

Filled phone field with '555-123-4567' on input[name='phone']
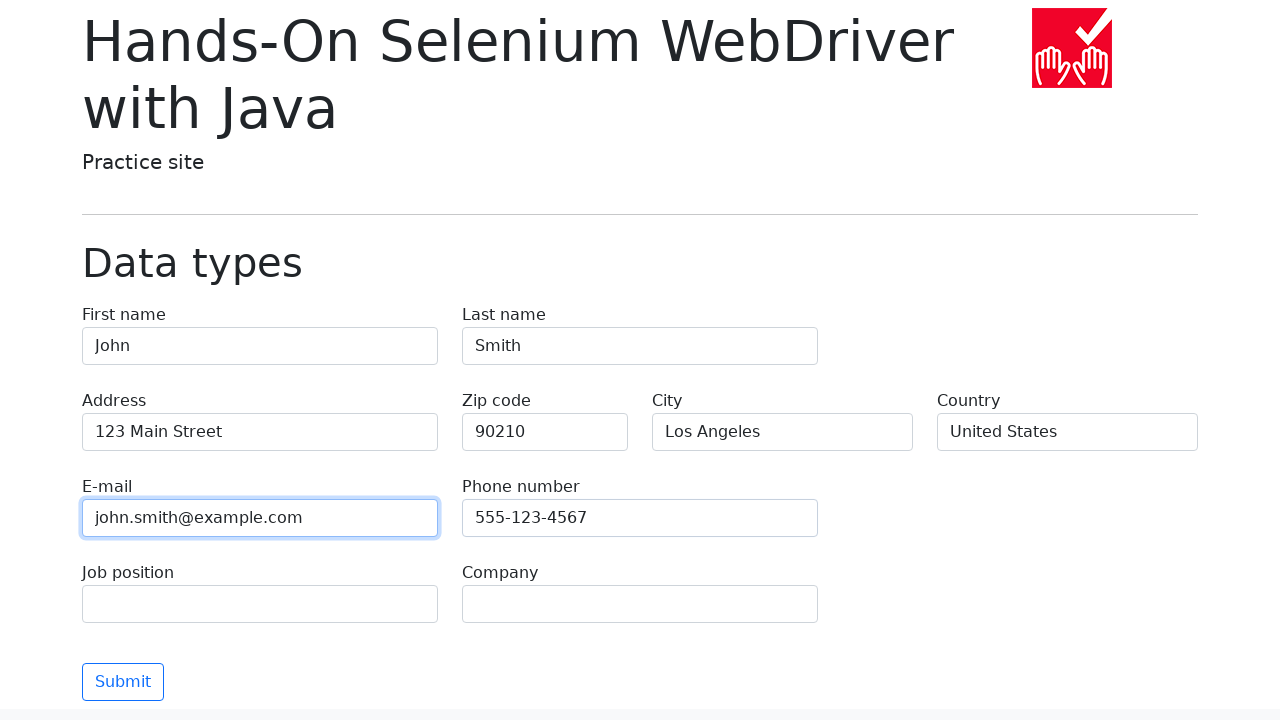

Filled job position field with 'Software Engineer' on input[name='job-position']
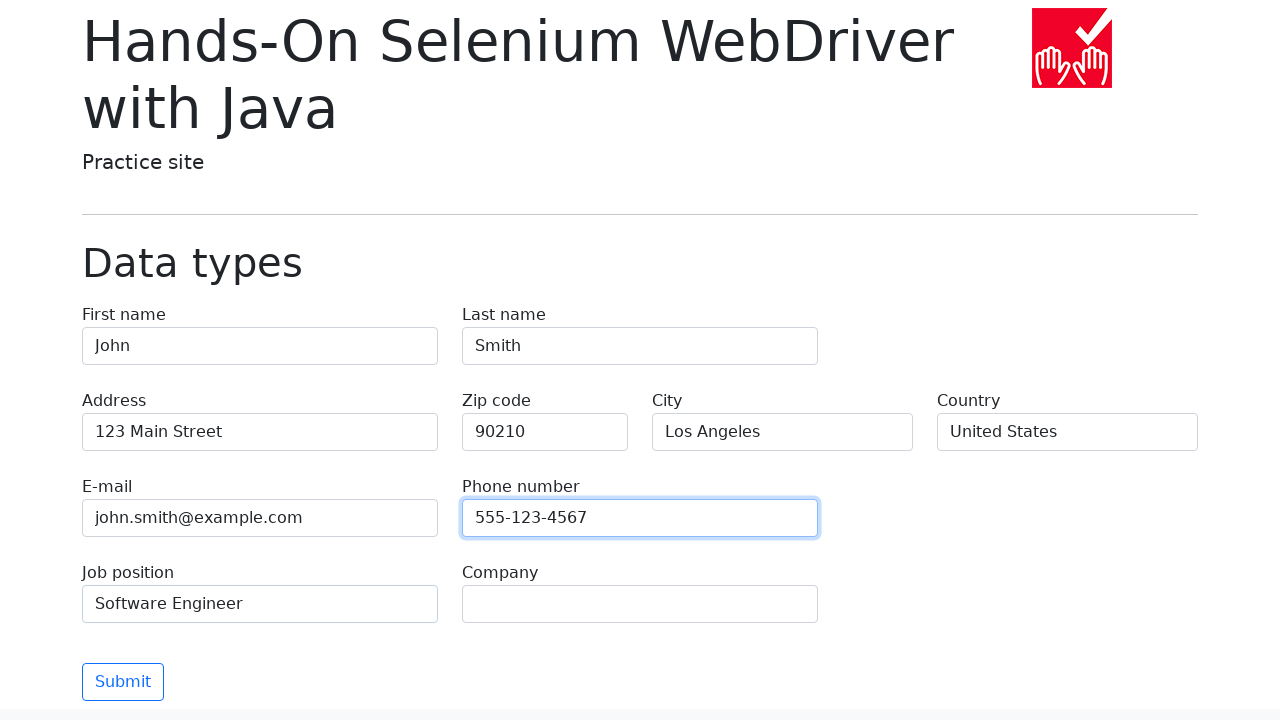

Filled company field with 'Tech Corp' on input[name='company']
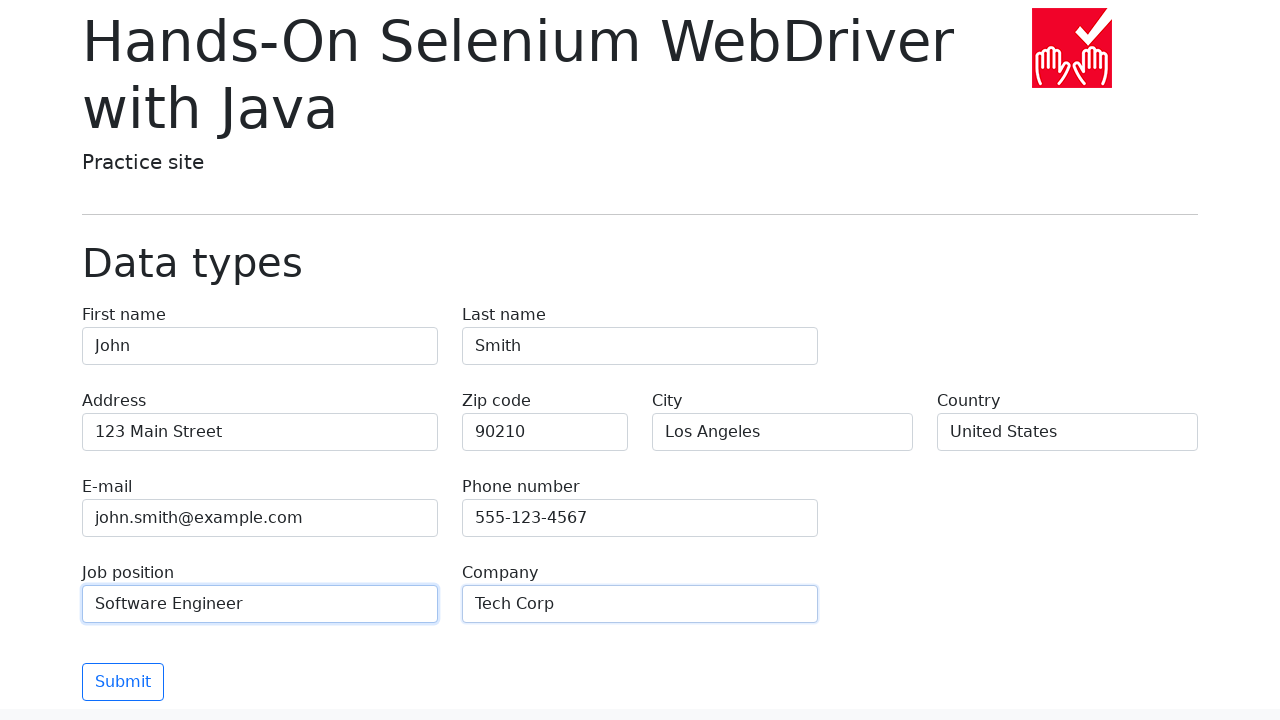

Clicked submit button to submit form at (123, 682) on button[type='submit']
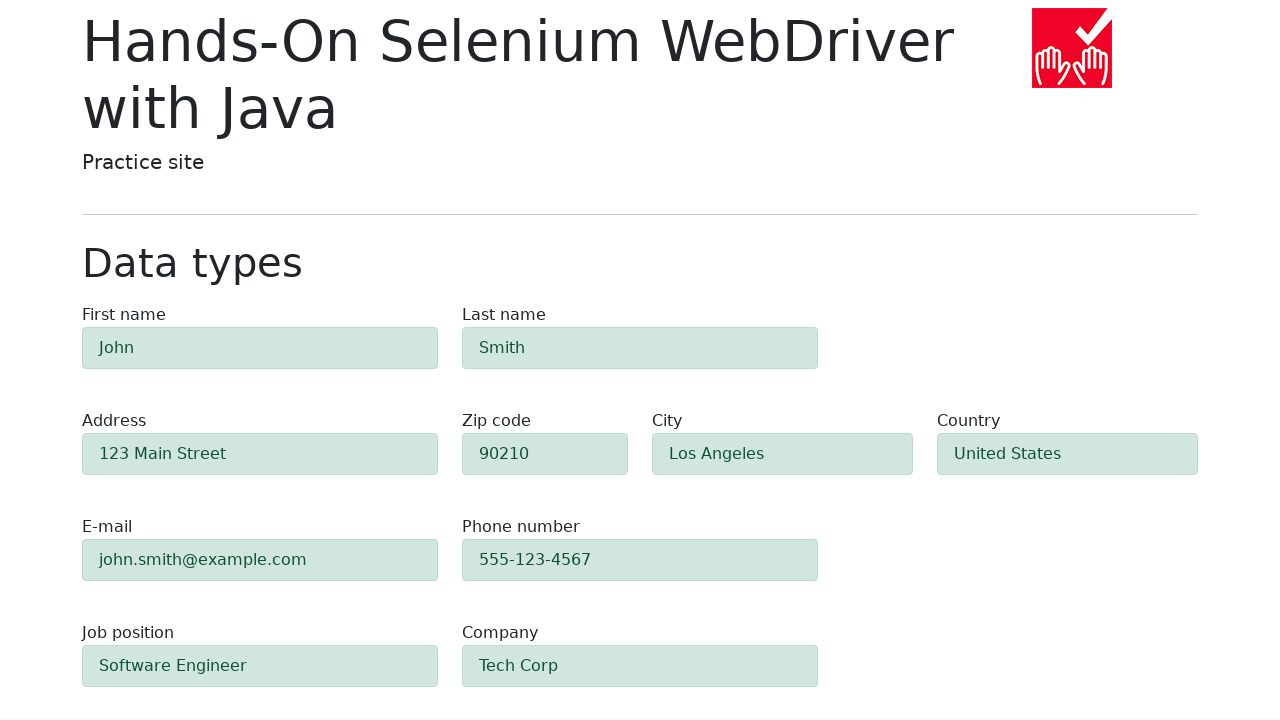

Form submission completed and result page loaded
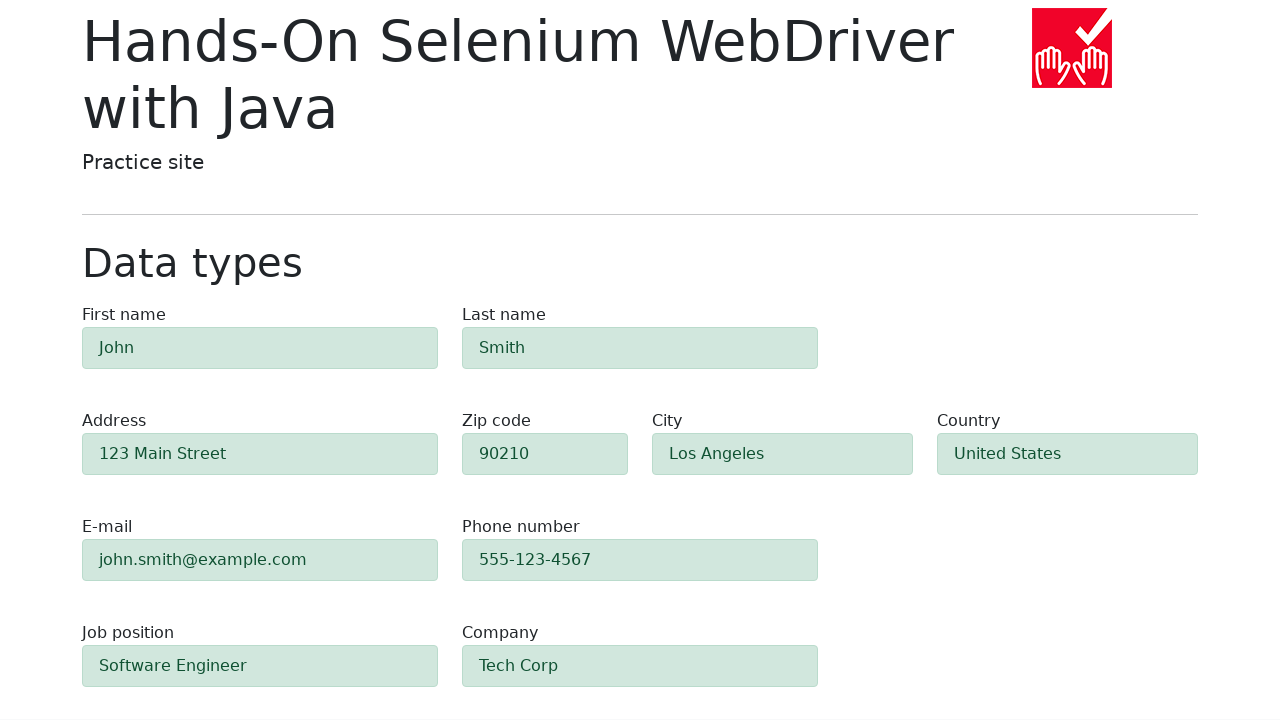

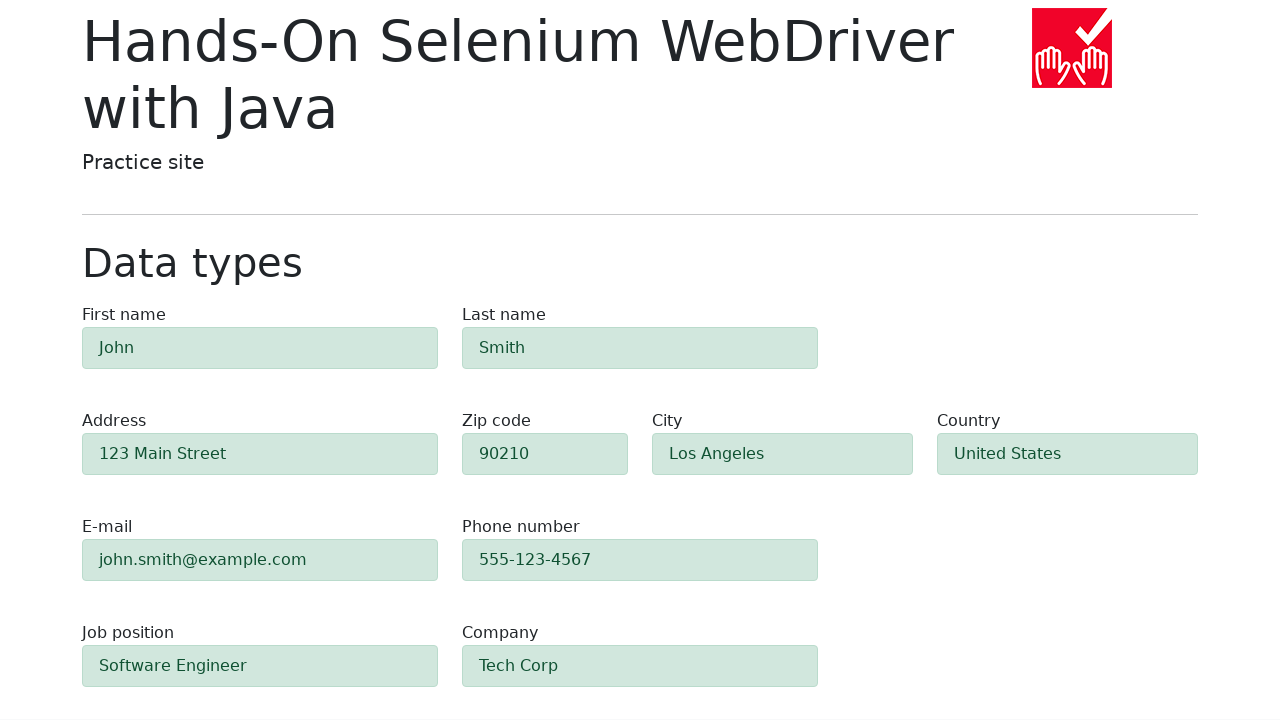